Tests search functionality on bazos.sk (Slovak classifieds website) by entering a search term and submitting the search form

Starting URL: https://www.bazos.sk

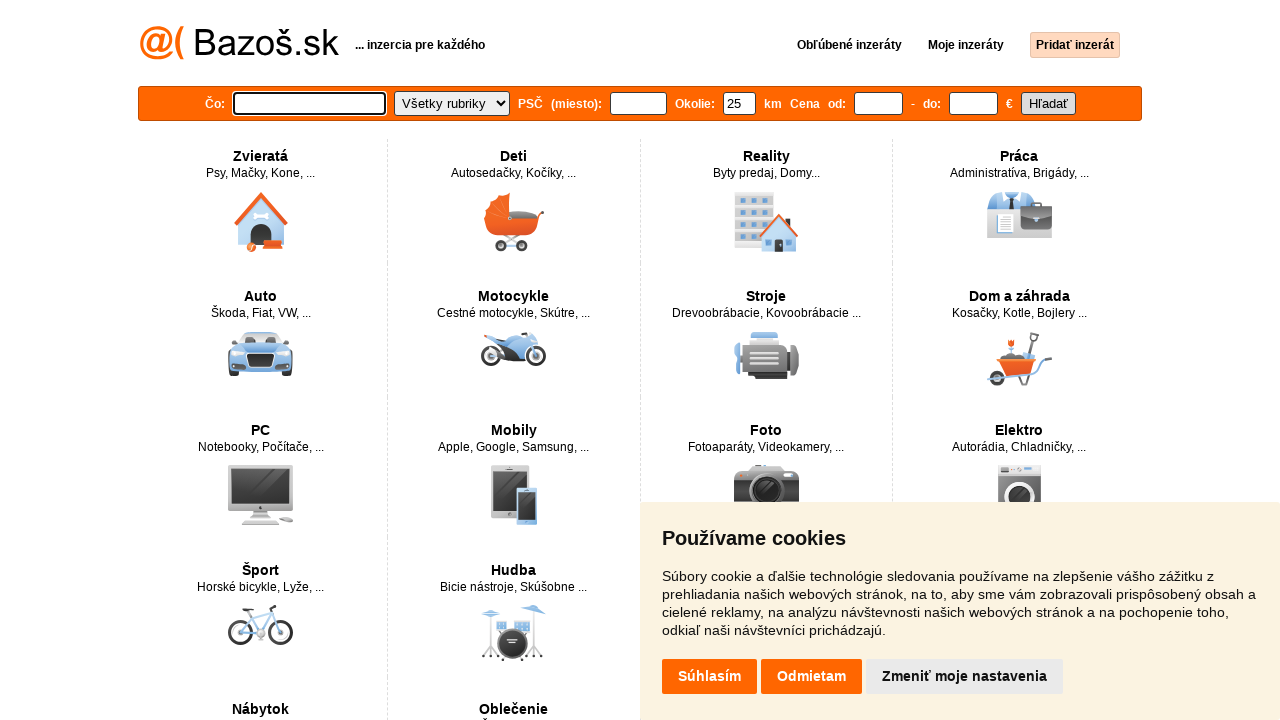

Filled search box with 'stol' on #hledat
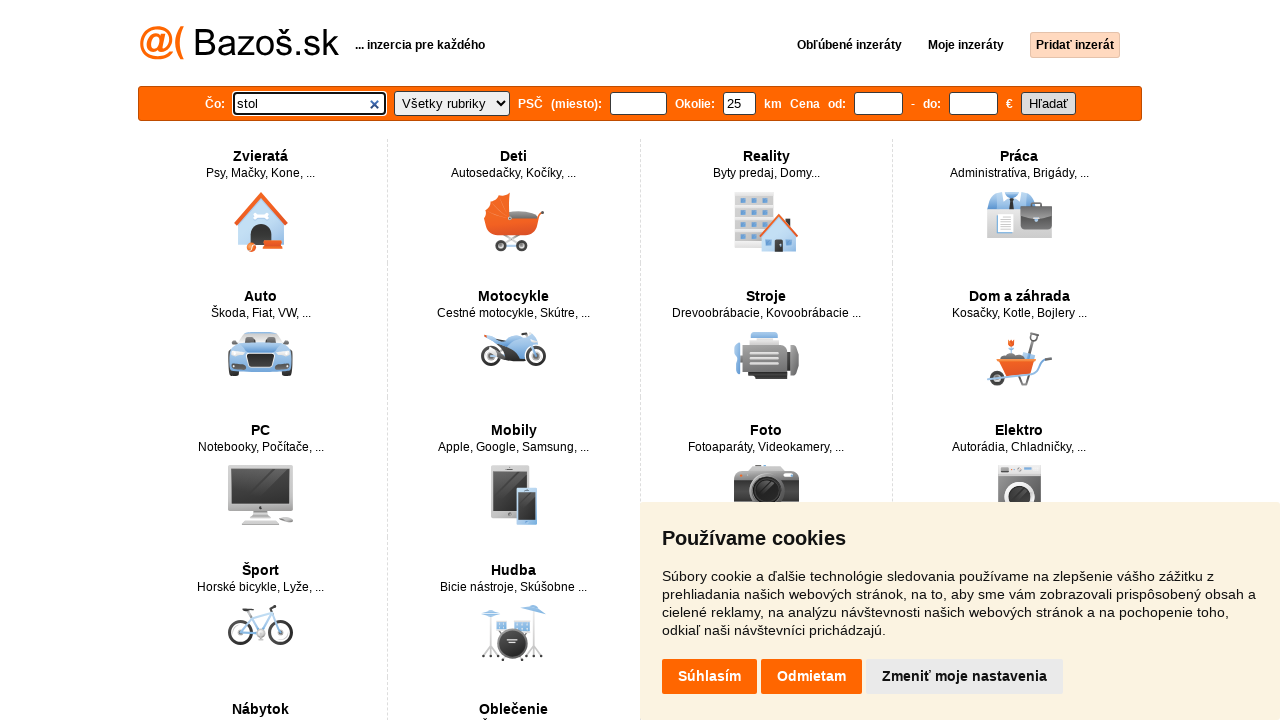

Clicked submit button to search at (1048, 103) on input[name='Submit']
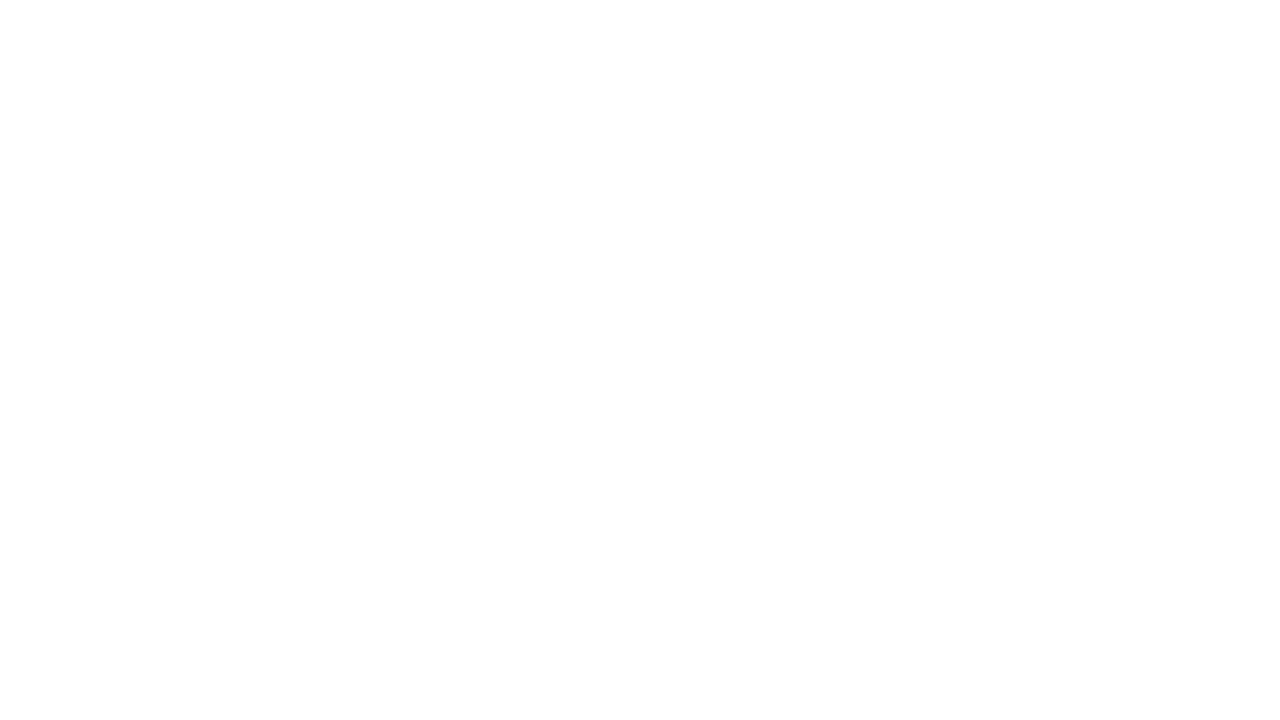

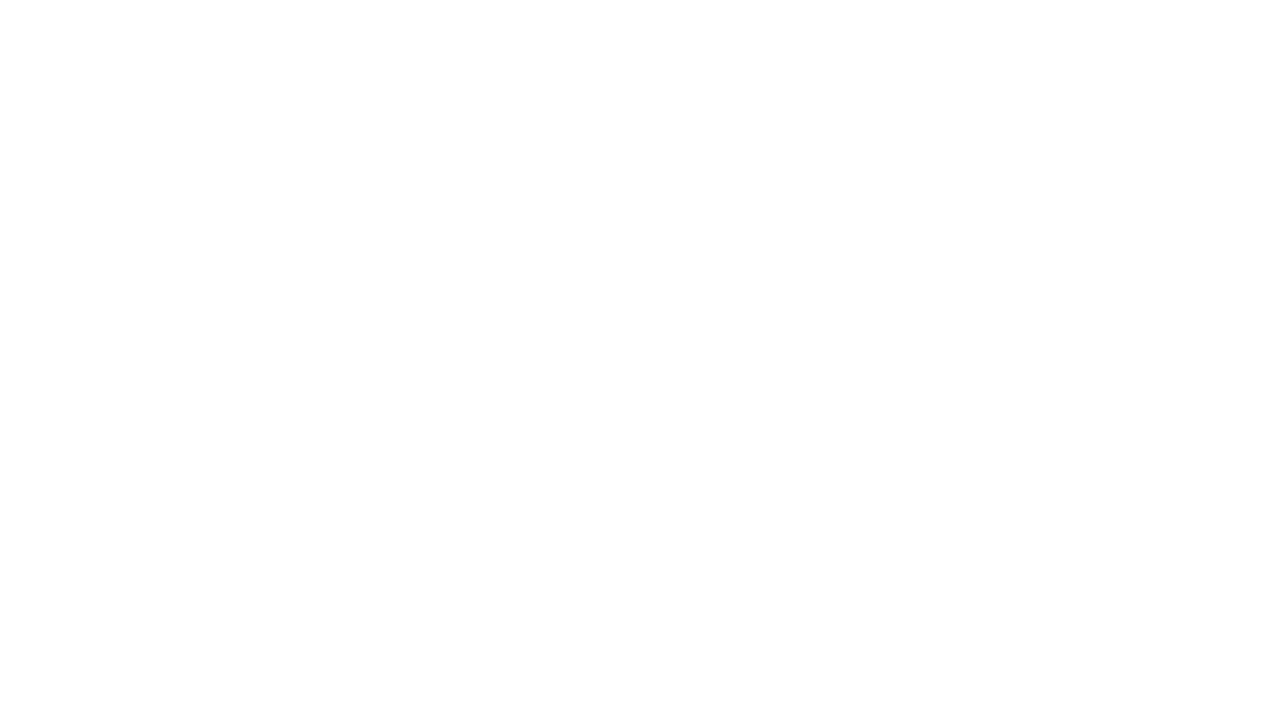